Tests selecting Option 2 from the dropdown and verifying the selection

Starting URL: https://the-internet.herokuapp.com/

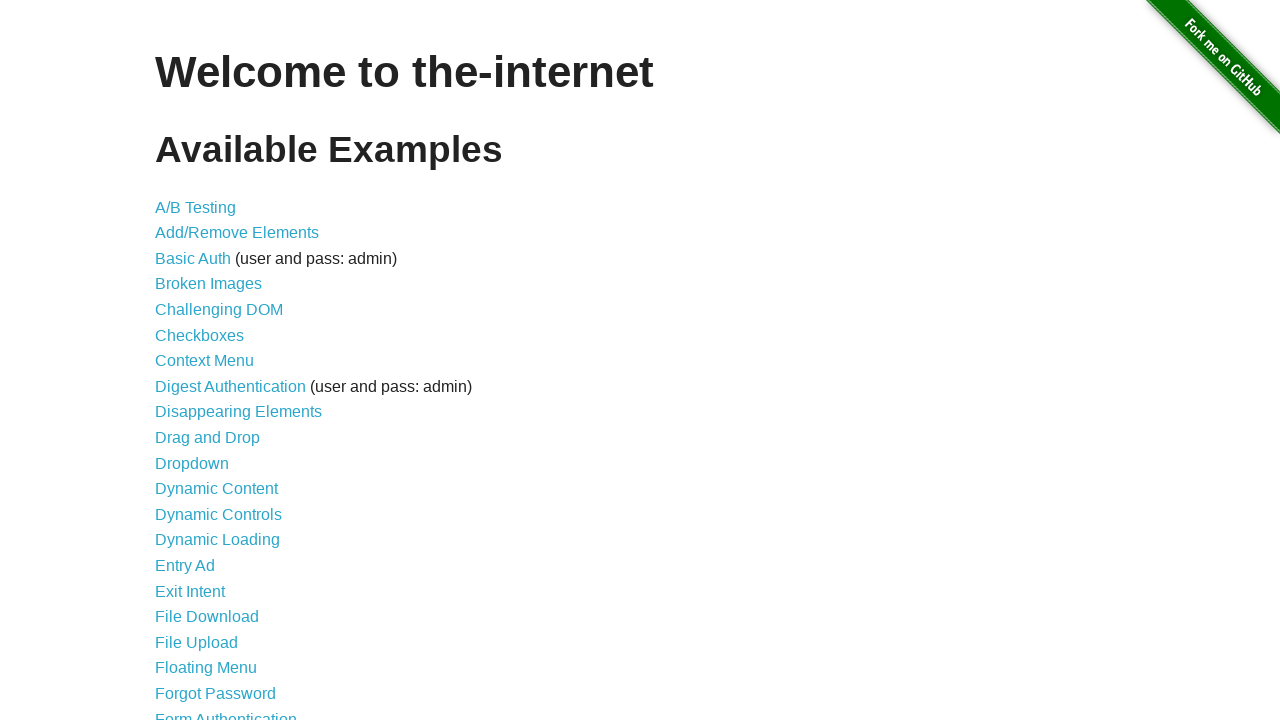

Clicked Dropdown link to navigate to dropdown page at (192, 463) on internal:role=link[name="Dropdown"i]
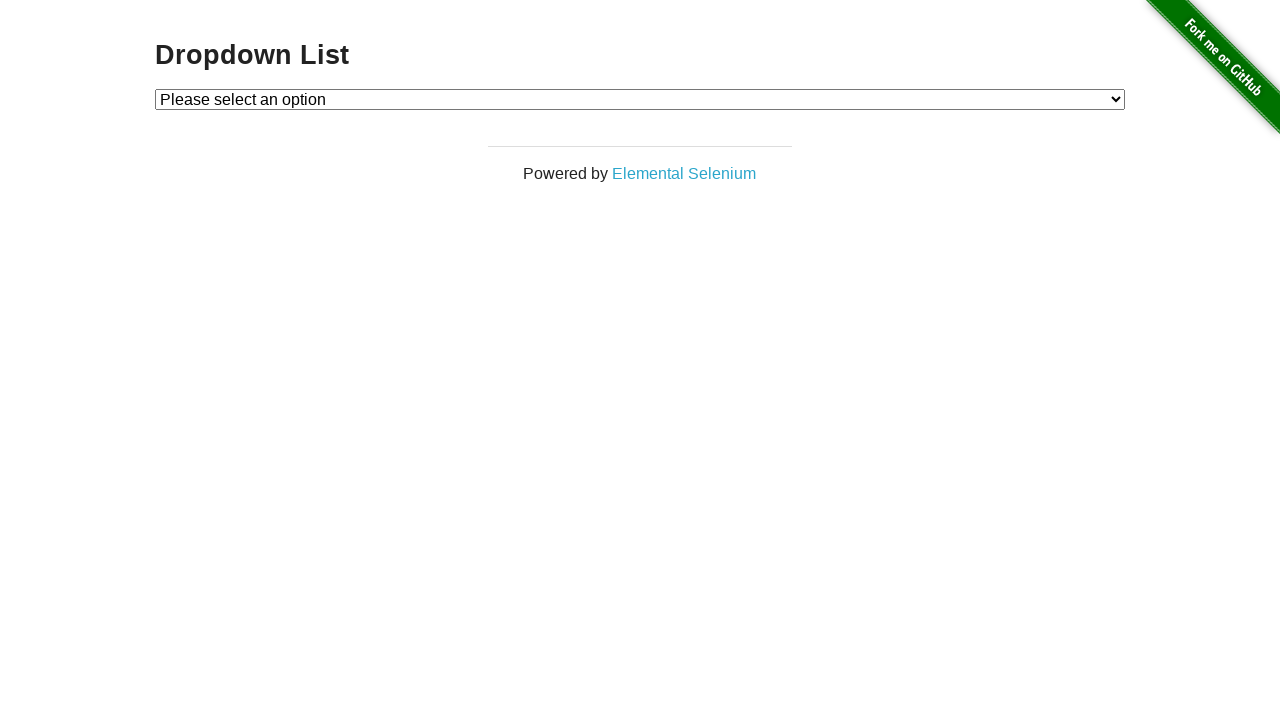

Selected Option 2 from the dropdown on #dropdown
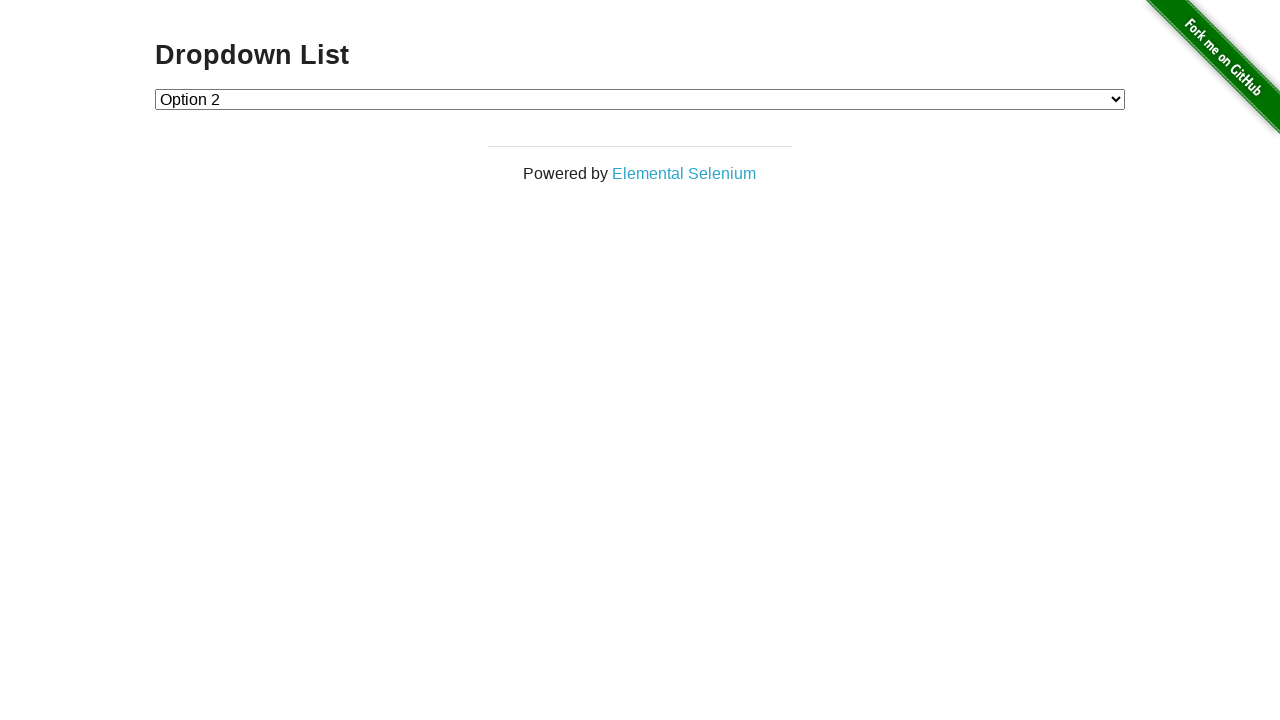

Verified that Option 2 is selected in the dropdown
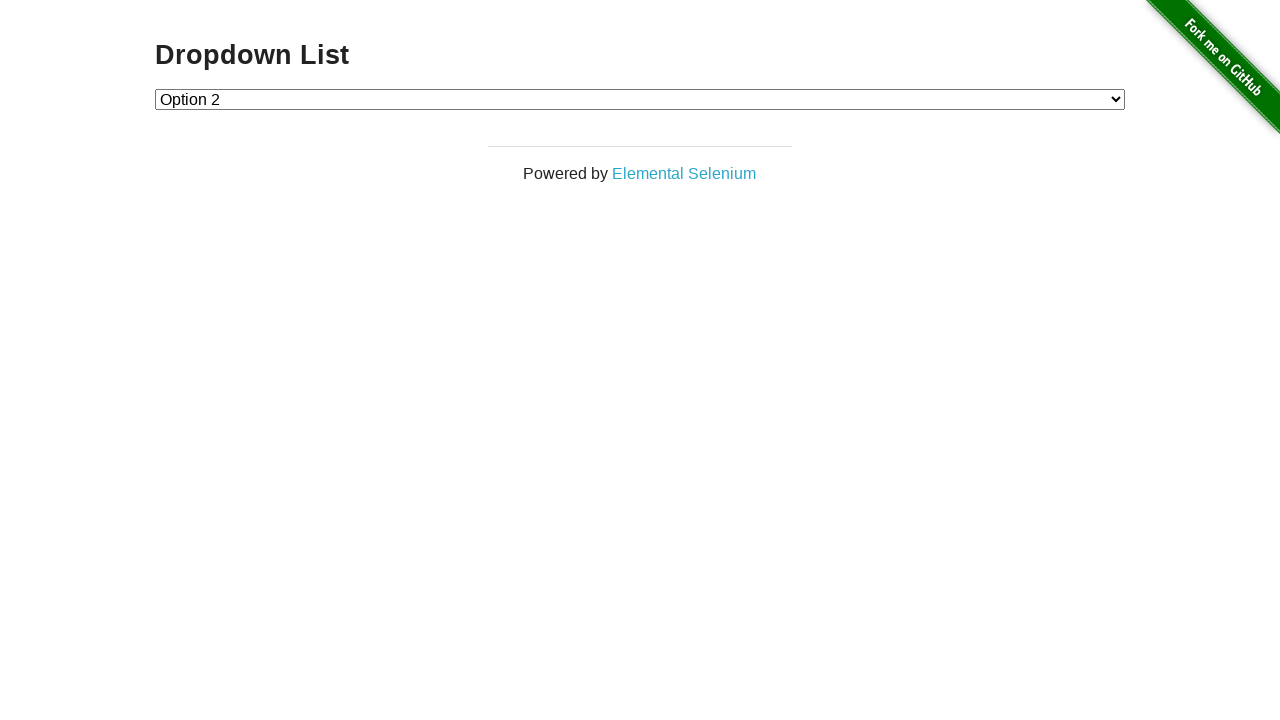

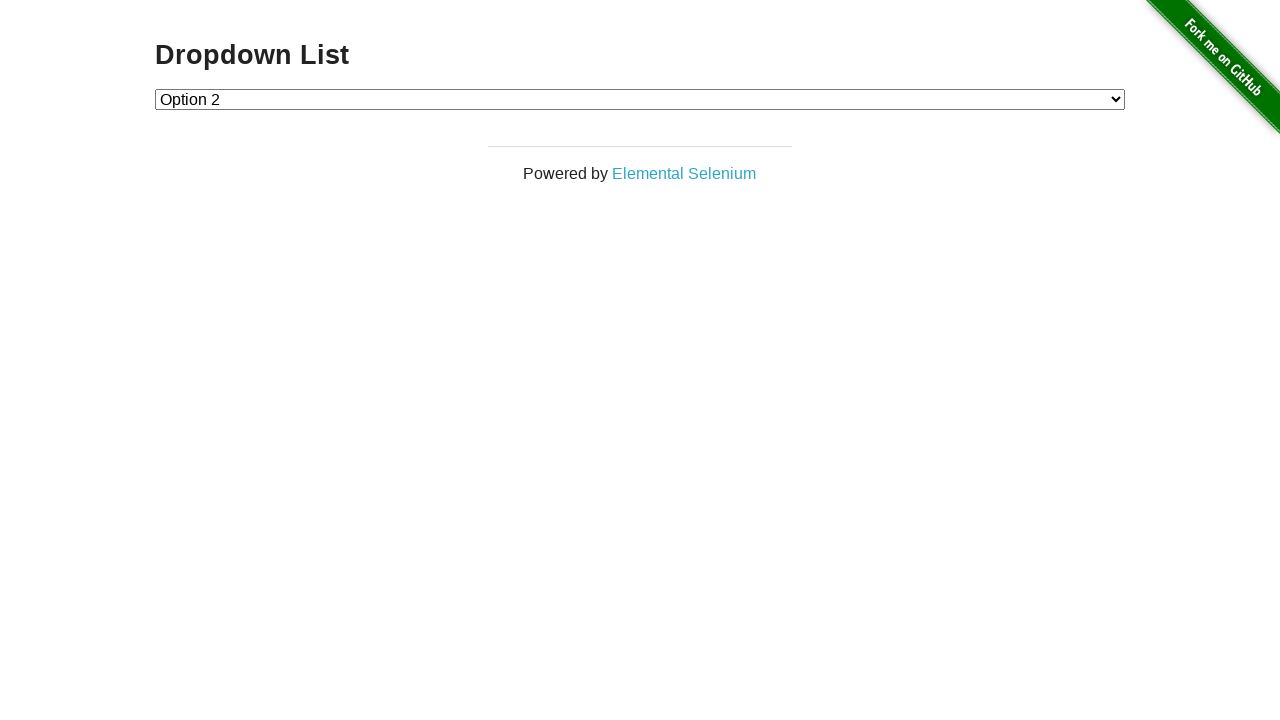